Verifies that the OrangeHRM login page is displayed correctly

Starting URL: https://opensource-demo.orangehrmlive.com/

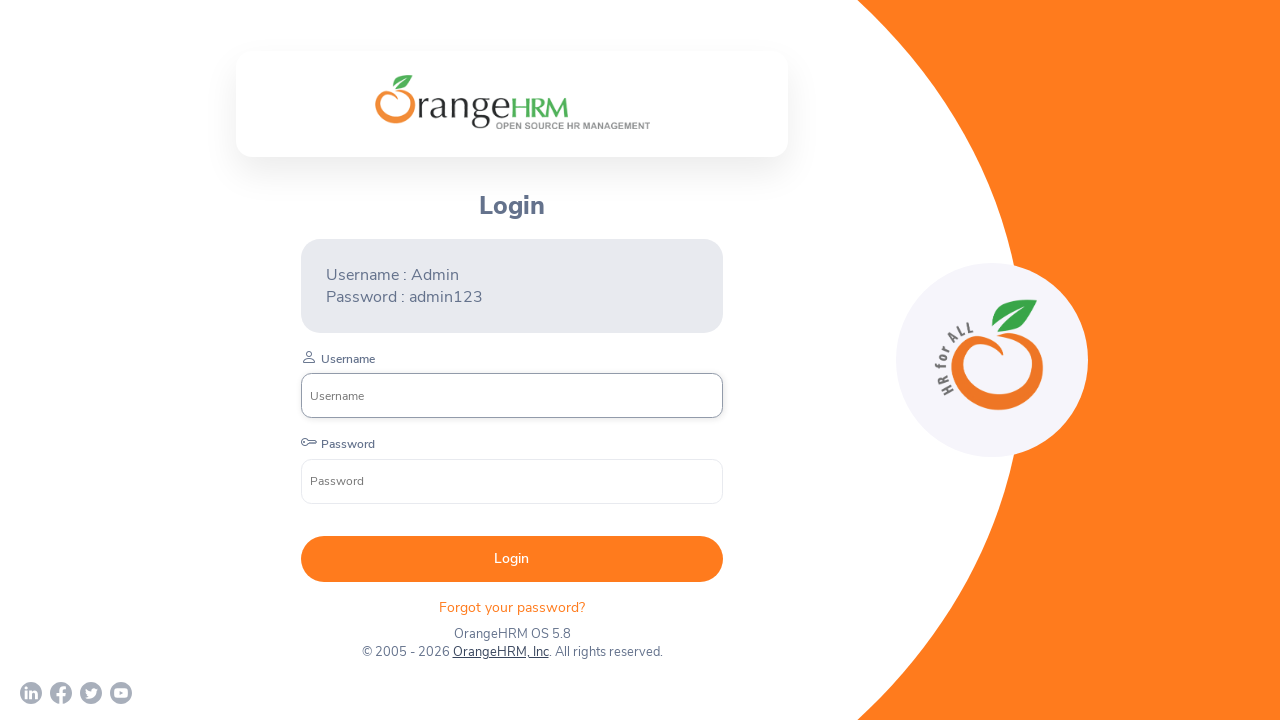

Username input field loaded on OrangeHRM login page
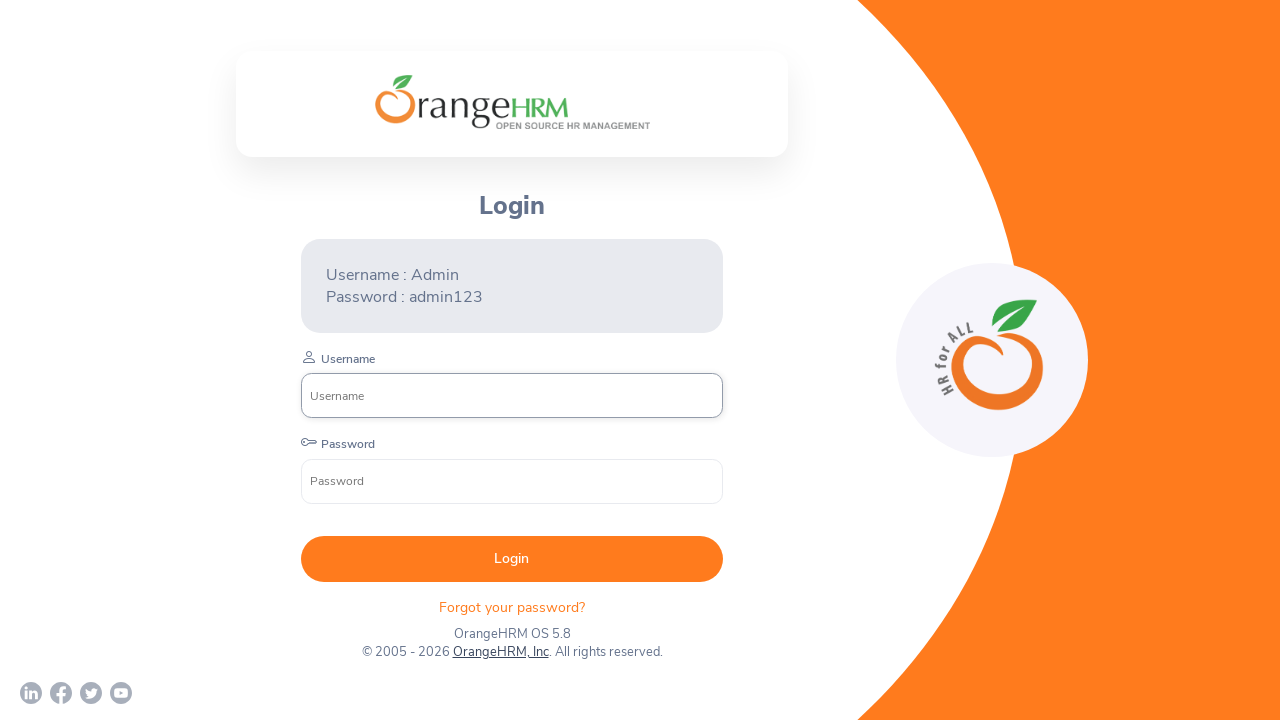

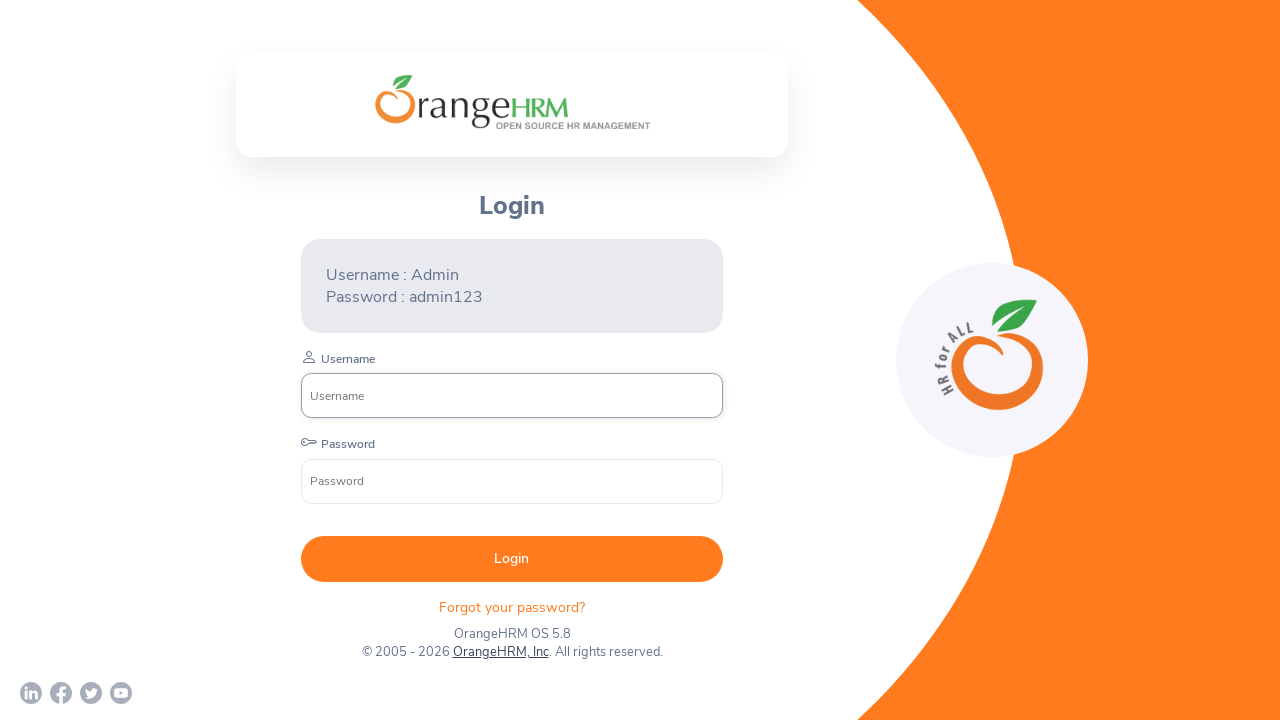